Tests that new todo items are appended to the bottom of the list and the counter shows correct count

Starting URL: https://demo.playwright.dev/todomvc

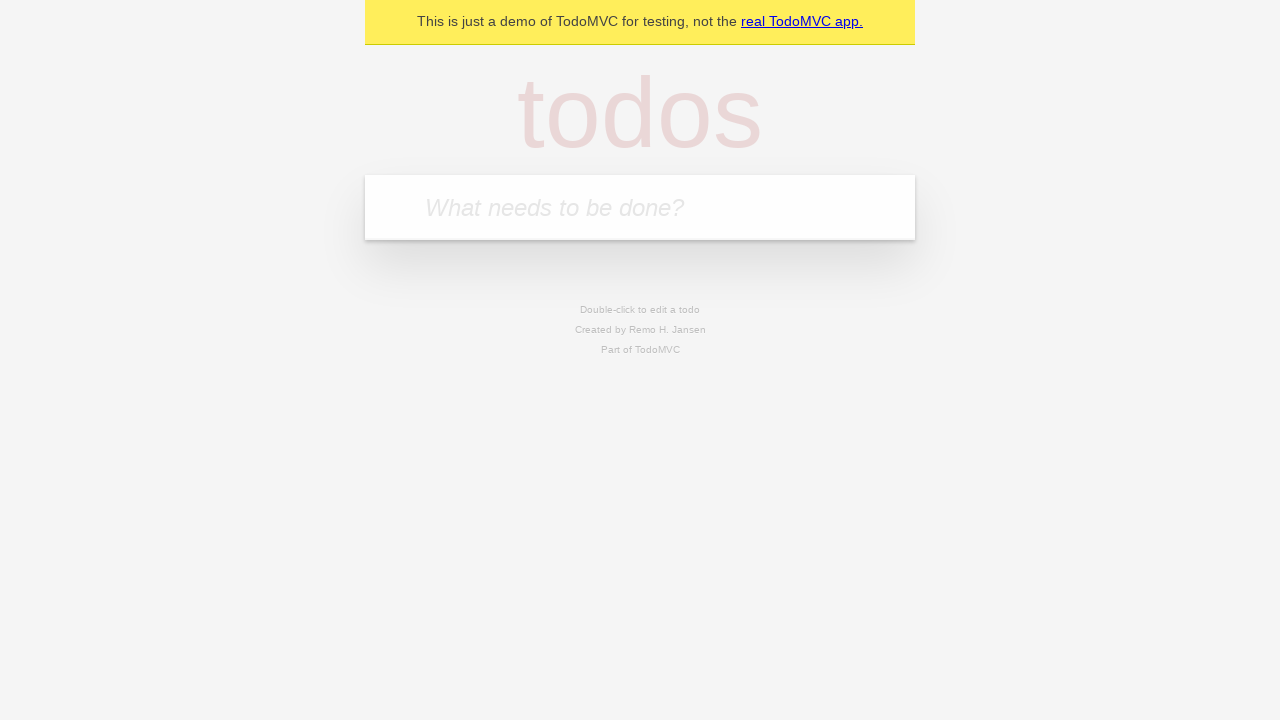

Filled todo input with 'buy some cheese' on internal:attr=[placeholder="What needs to be done?"i]
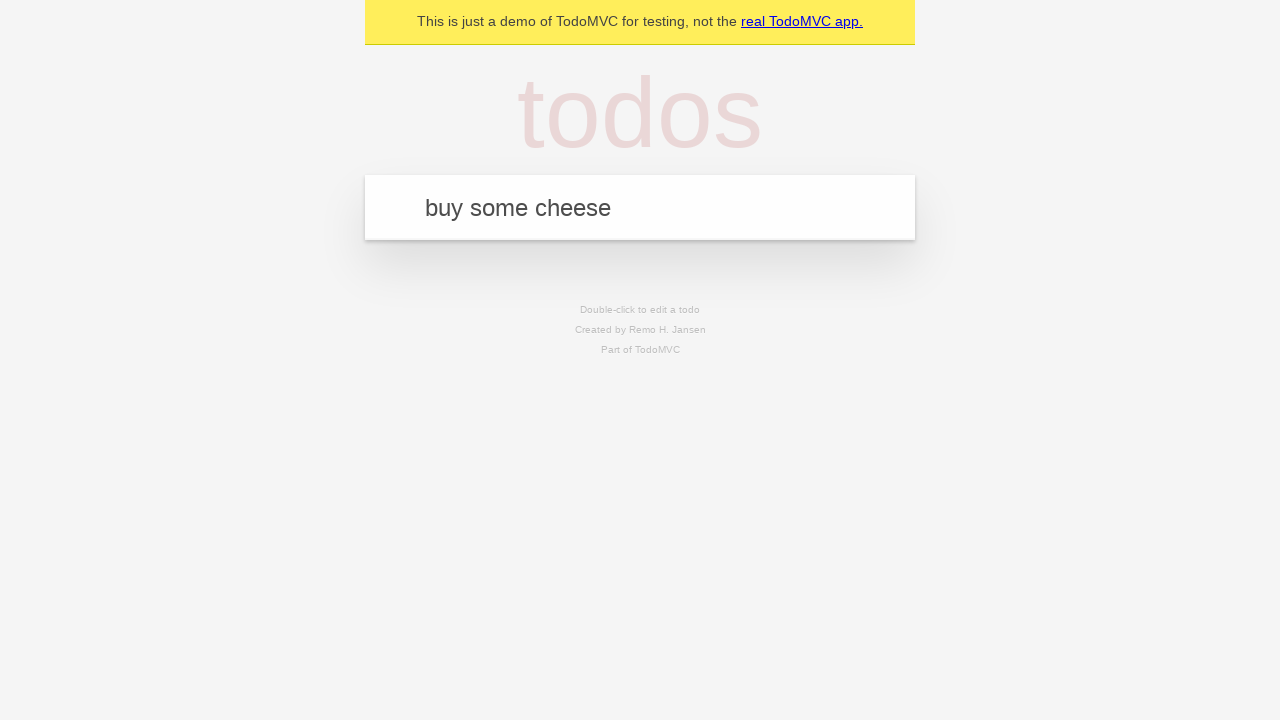

Pressed Enter to add 'buy some cheese' to the list on internal:attr=[placeholder="What needs to be done?"i]
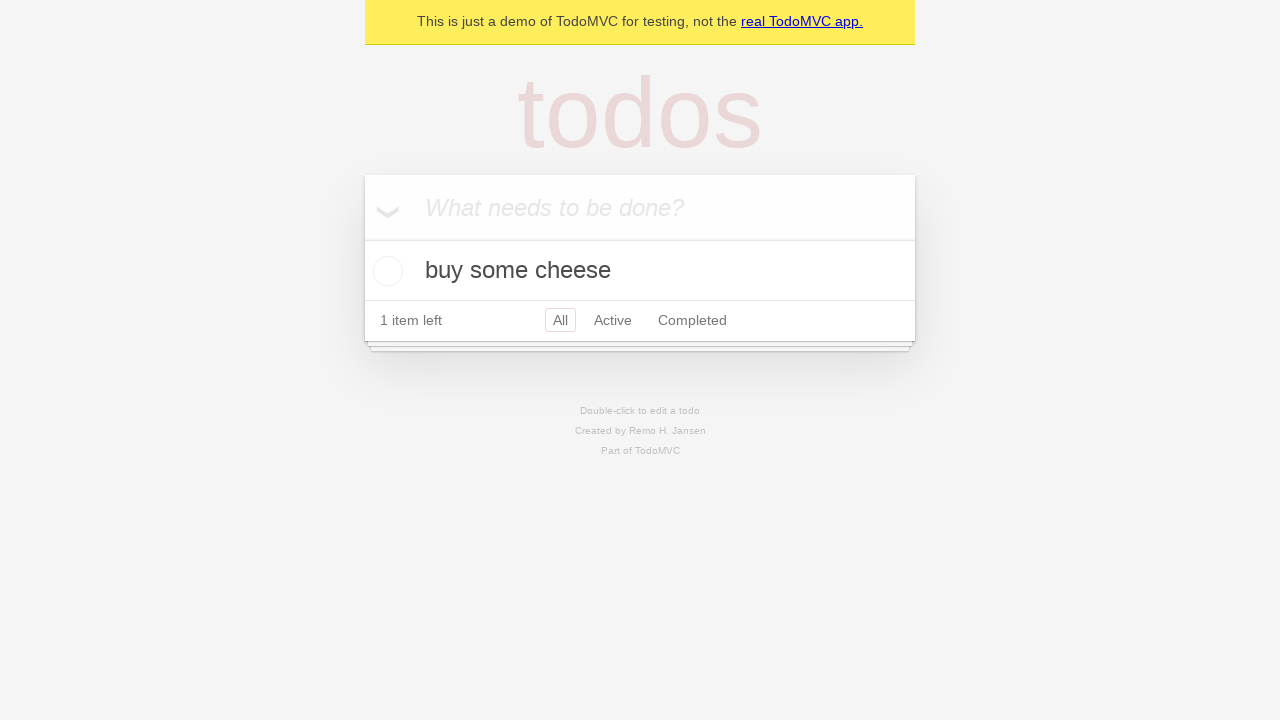

Filled todo input with 'feed the cat' on internal:attr=[placeholder="What needs to be done?"i]
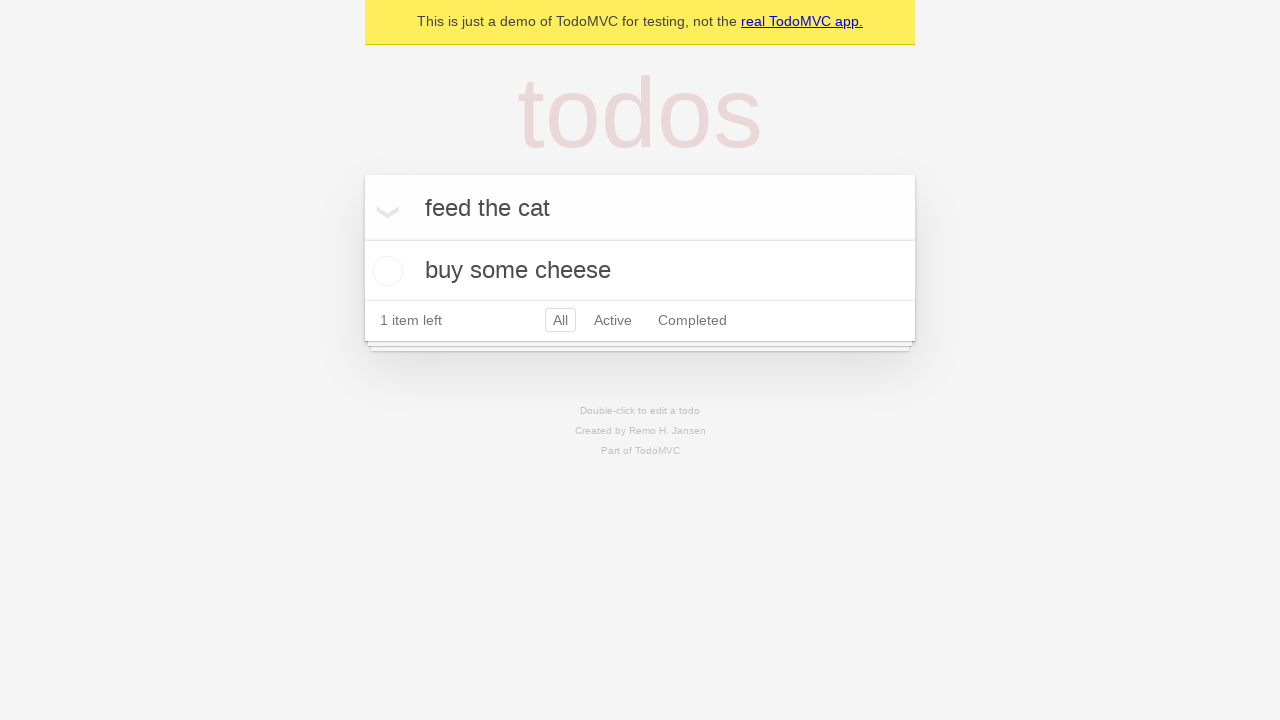

Pressed Enter to add 'feed the cat' to the list on internal:attr=[placeholder="What needs to be done?"i]
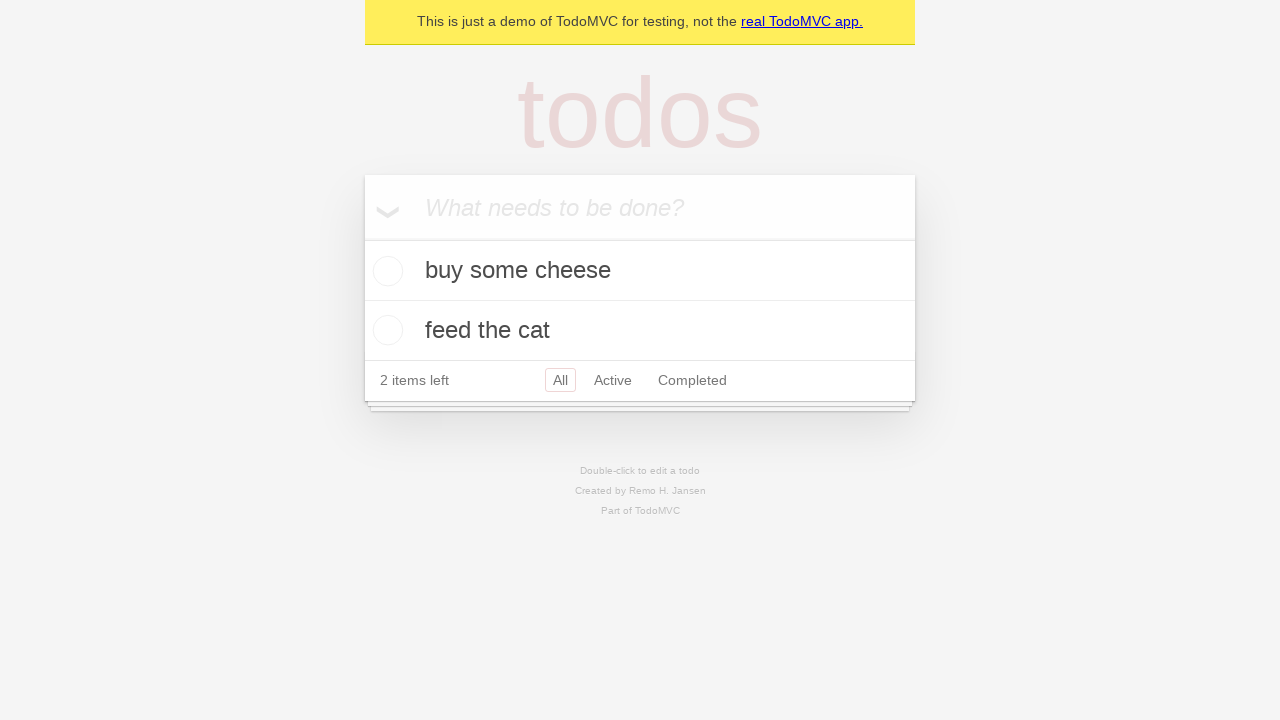

Filled todo input with 'book a doctors appointment' on internal:attr=[placeholder="What needs to be done?"i]
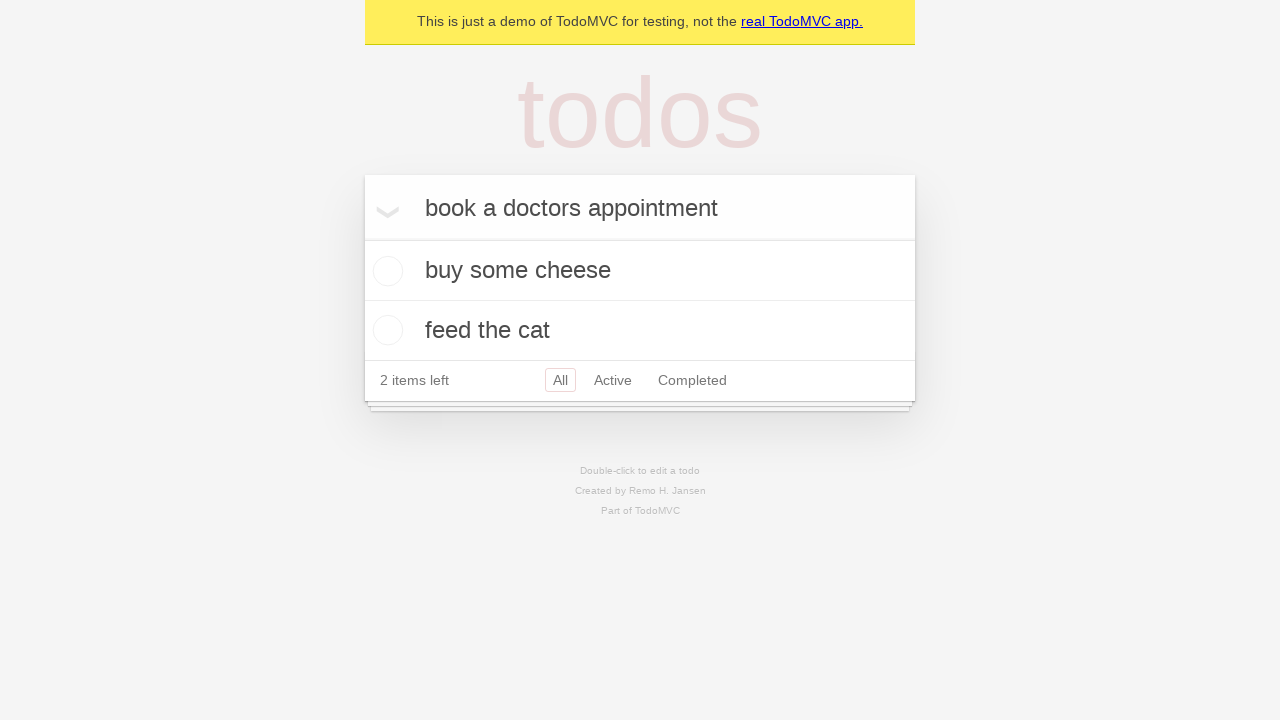

Pressed Enter to add 'book a doctors appointment' to the list on internal:attr=[placeholder="What needs to be done?"i]
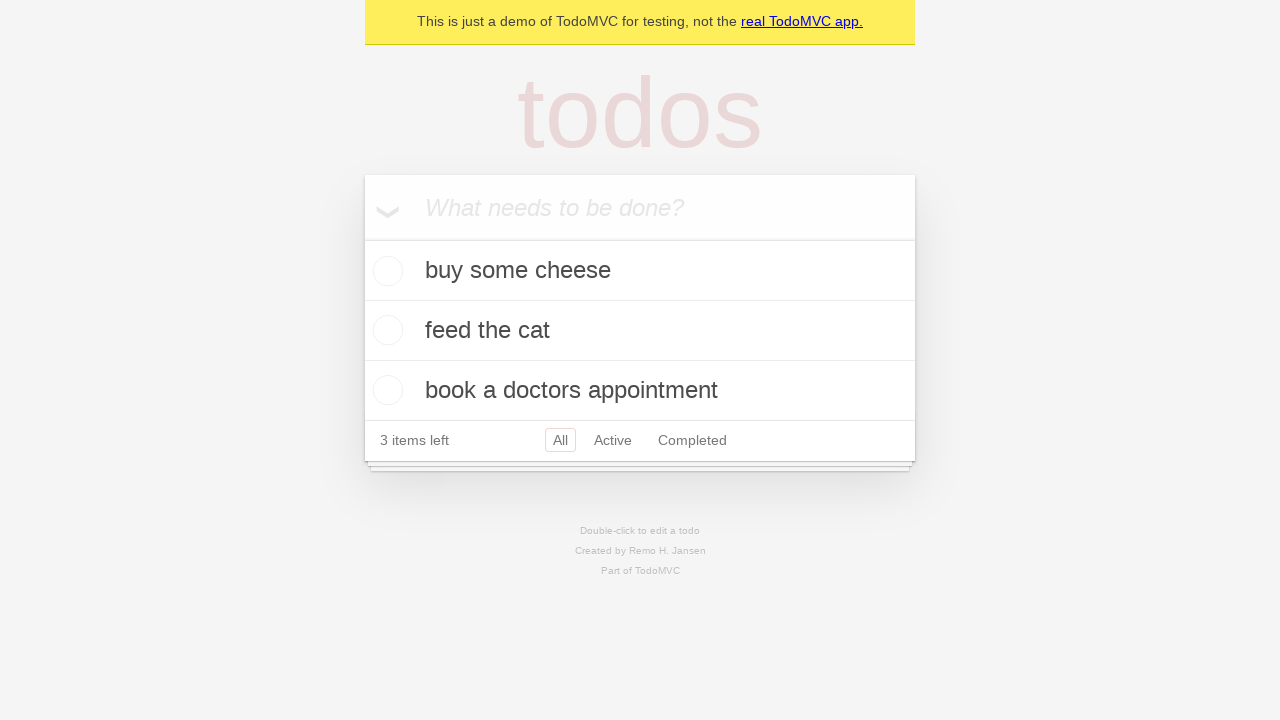

Todo count element became visible
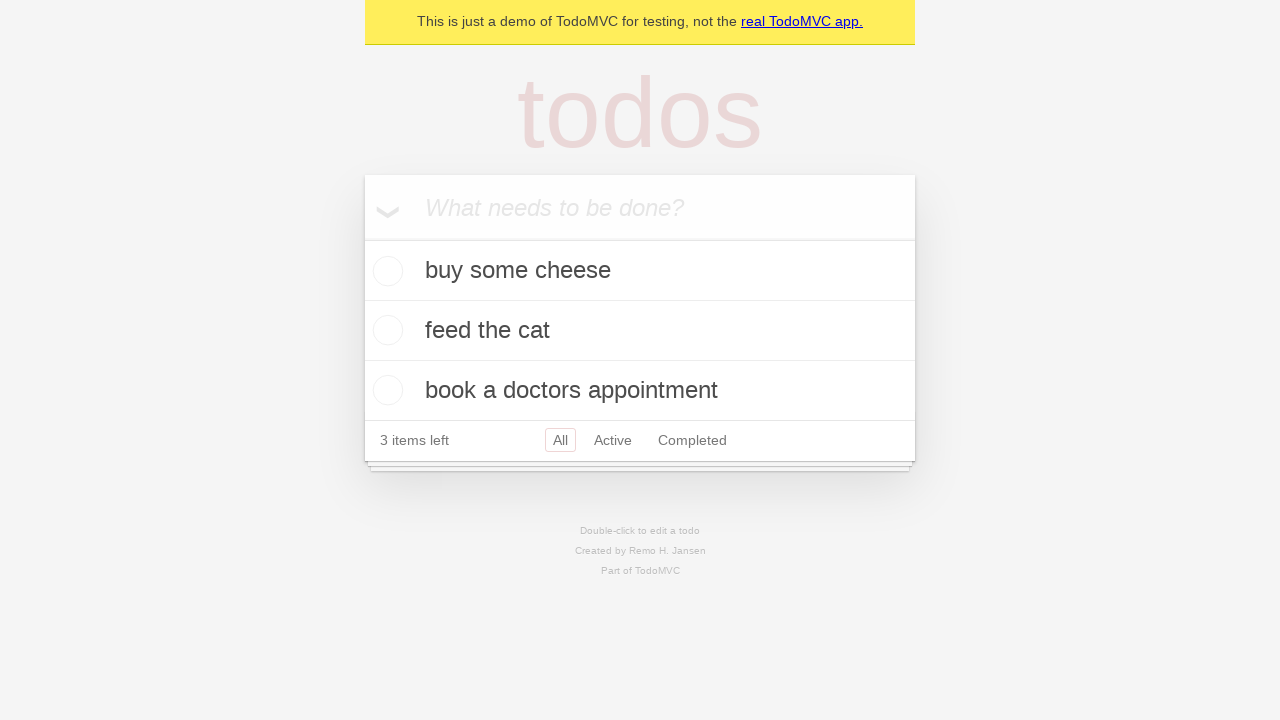

Verified that '3 items left' text is displayed
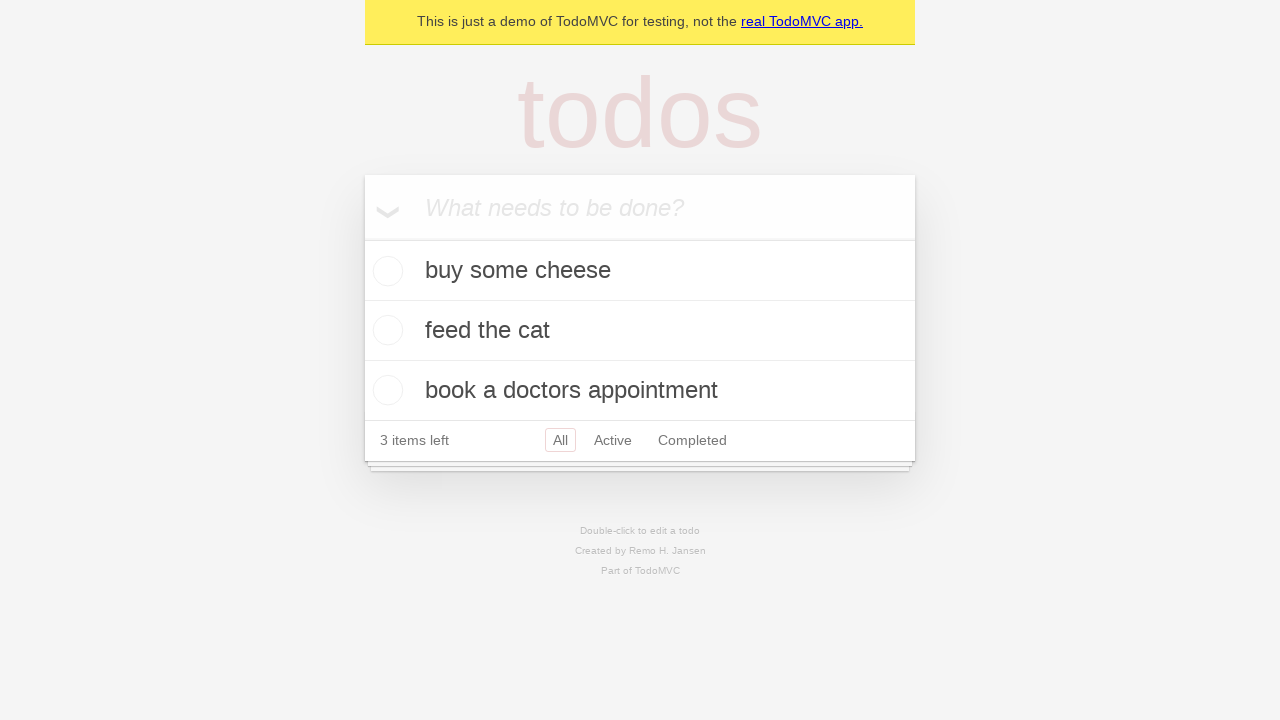

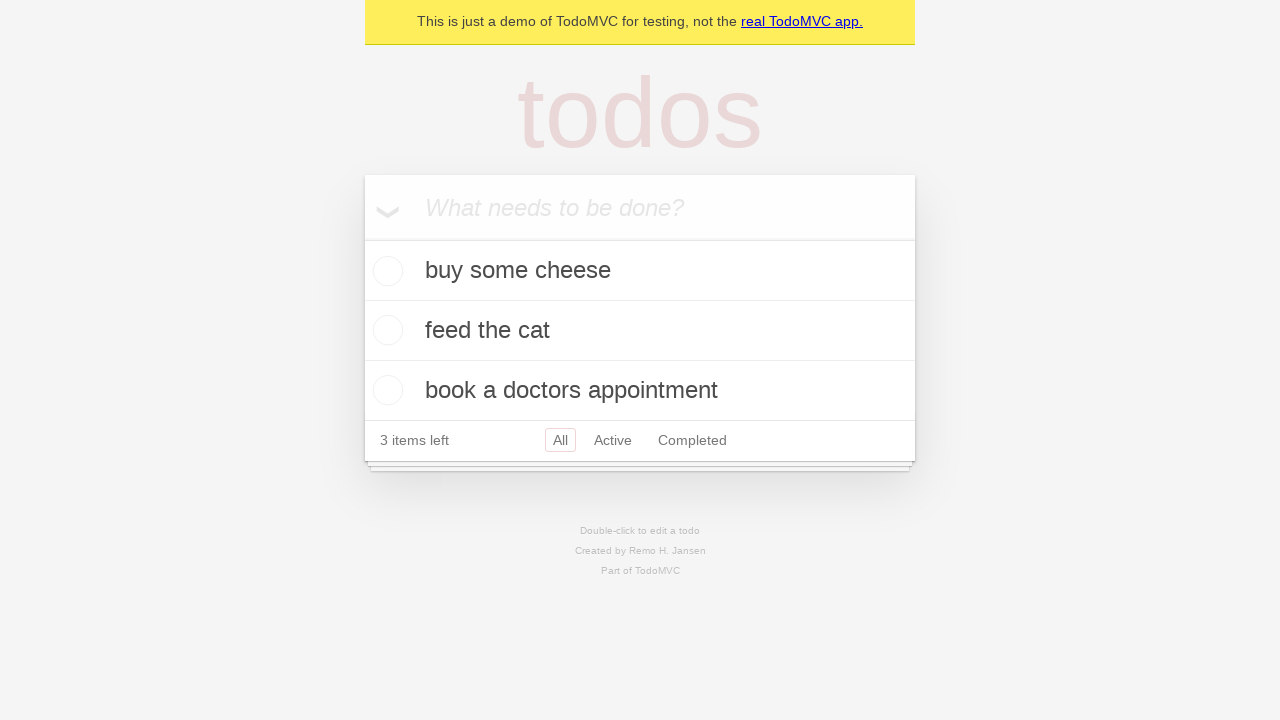